Tests that images load on the loading images page by verifying the compass image source contains 'compass'

Starting URL: https://bonigarcia.dev/selenium-webdriver-java/loading-images.html

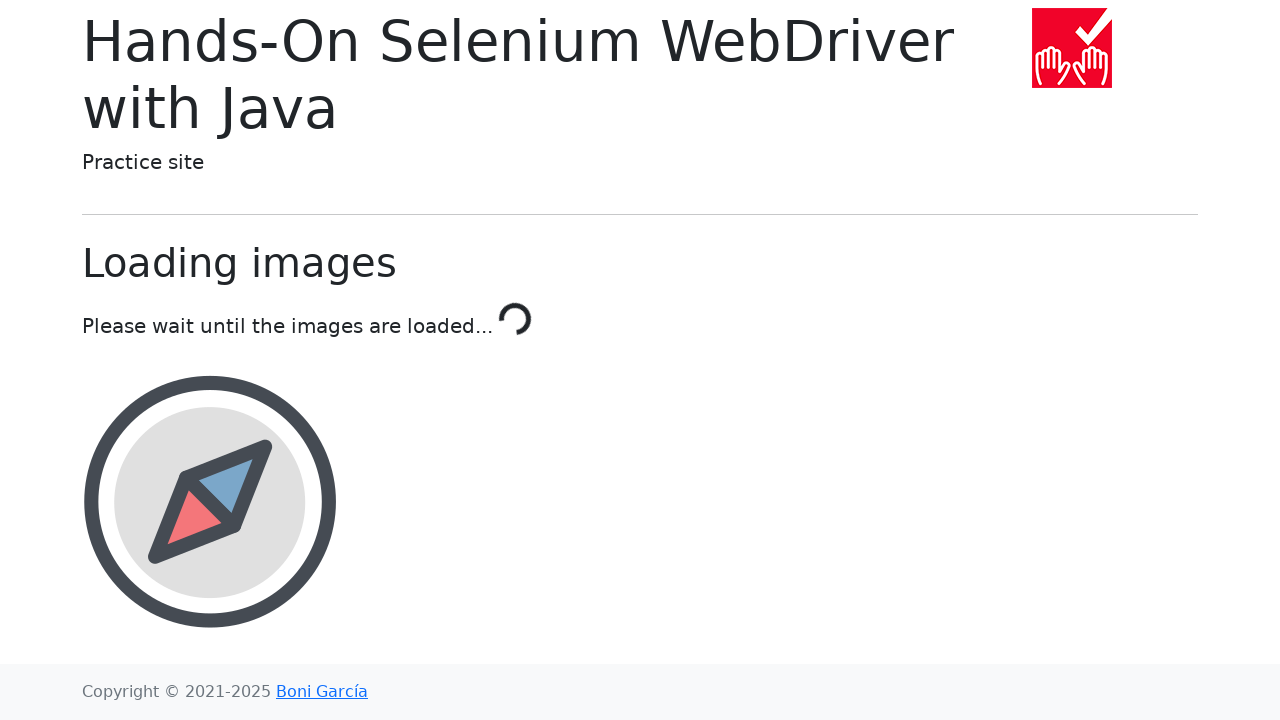

Navigated to loading images page
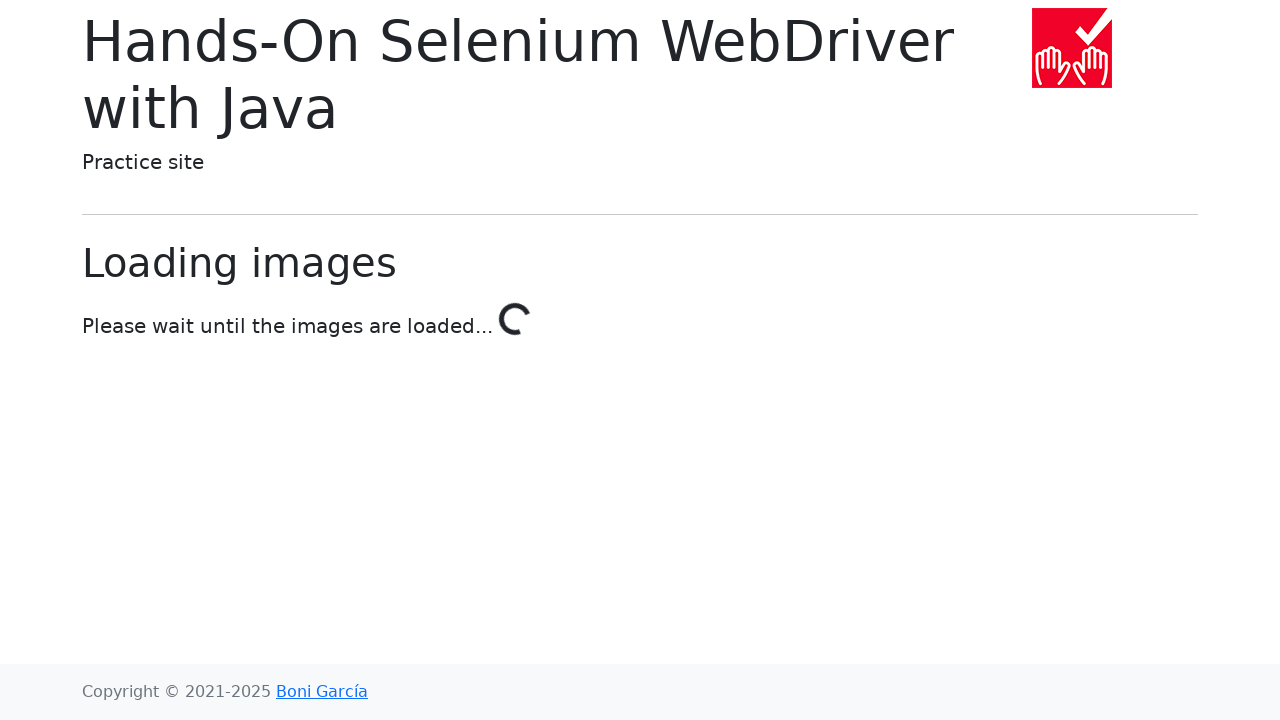

Compass image element loaded and became visible
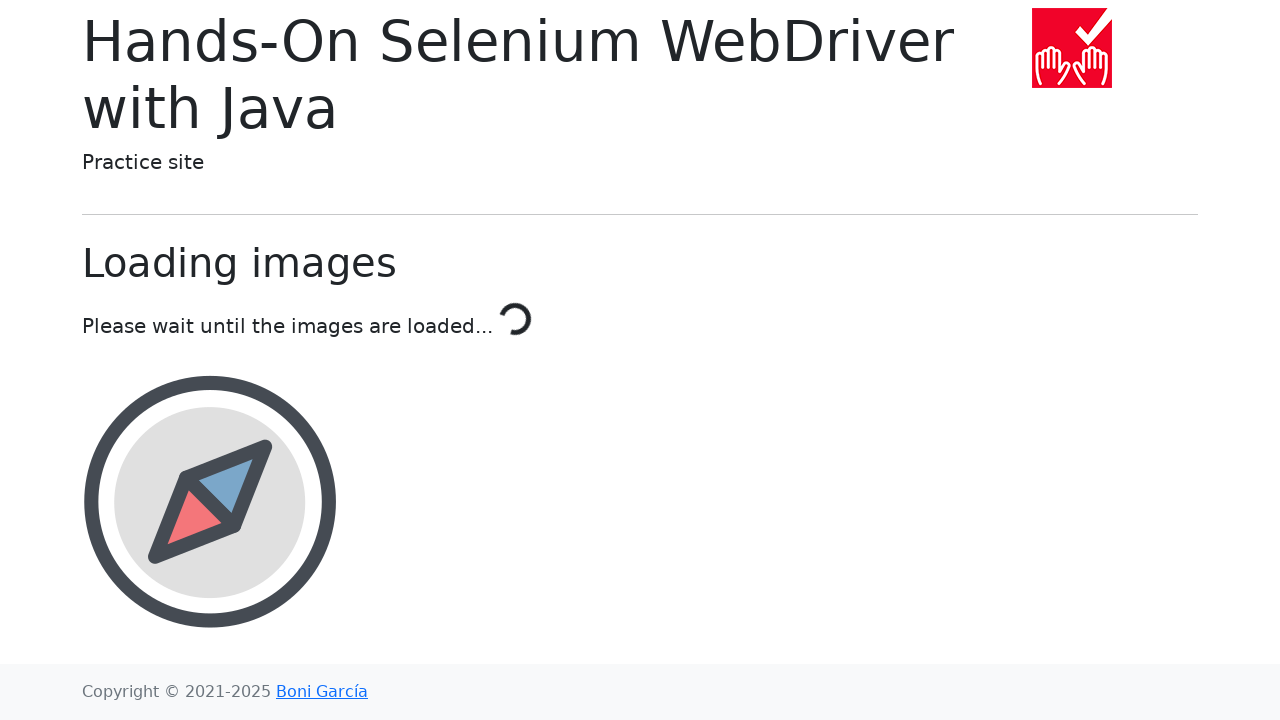

Retrieved compass image src attribute: img/compass.png
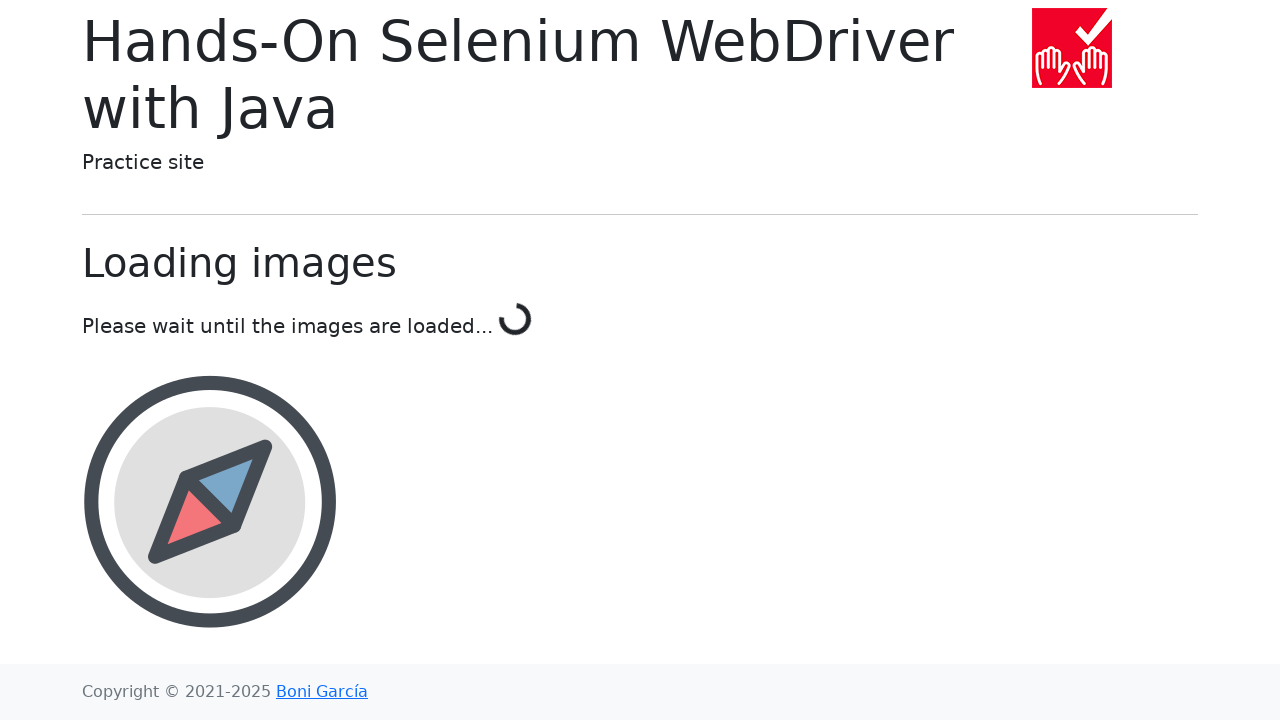

Verified that compass image src contains 'compass'
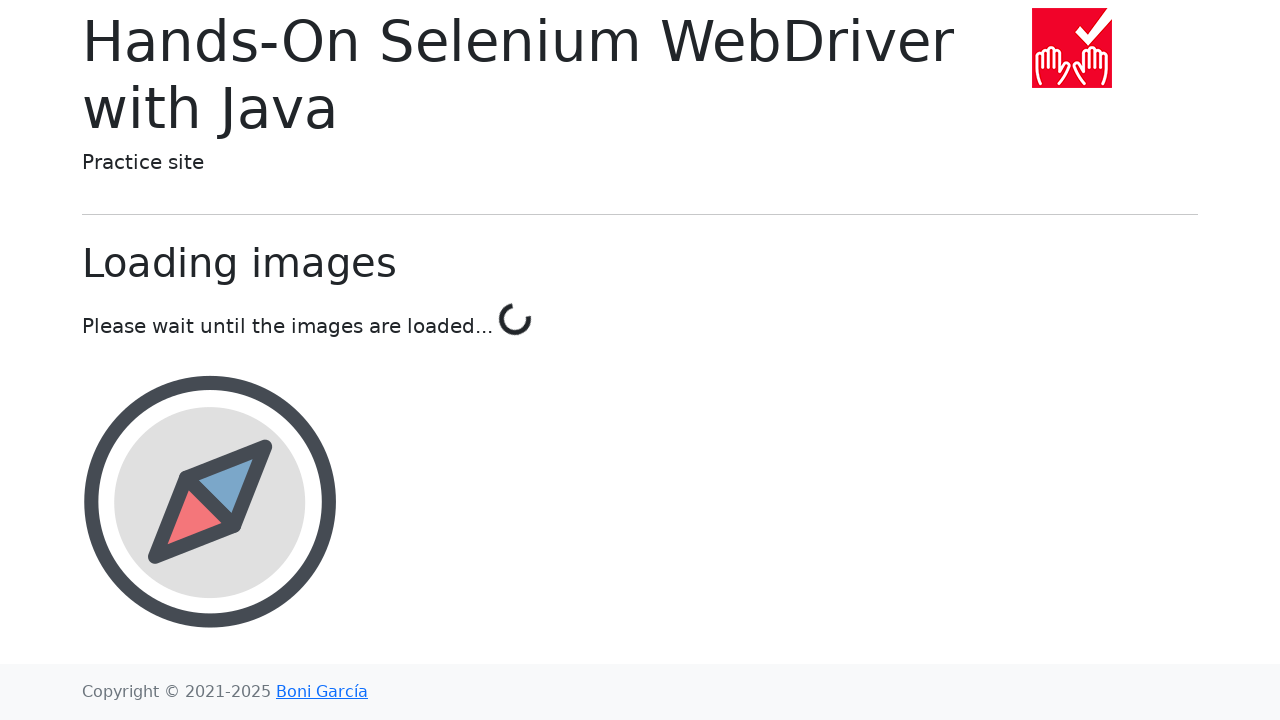

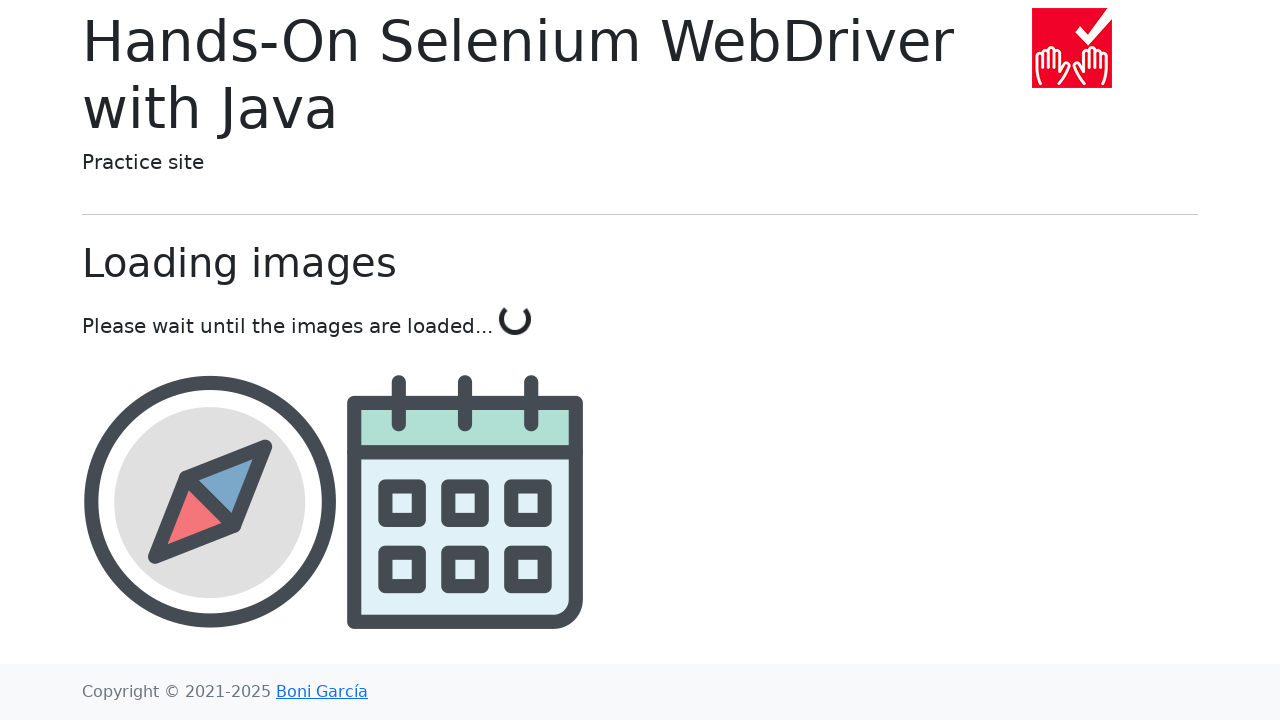